Tests enabling a disabled input field by clicking the enable button and then typing text into the newly enabled field

Starting URL: http://the-internet.herokuapp.com/dynamic_controls

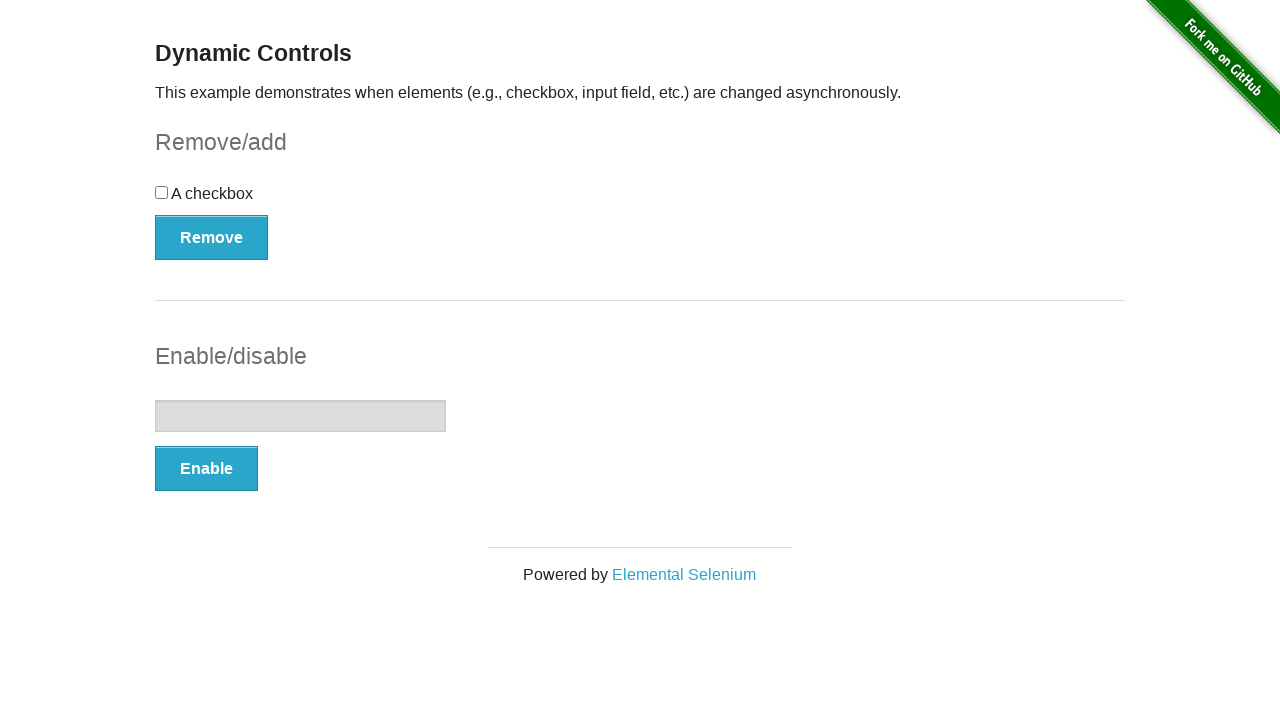

Clicked the enable button for the input field at (206, 469) on #input-example > button
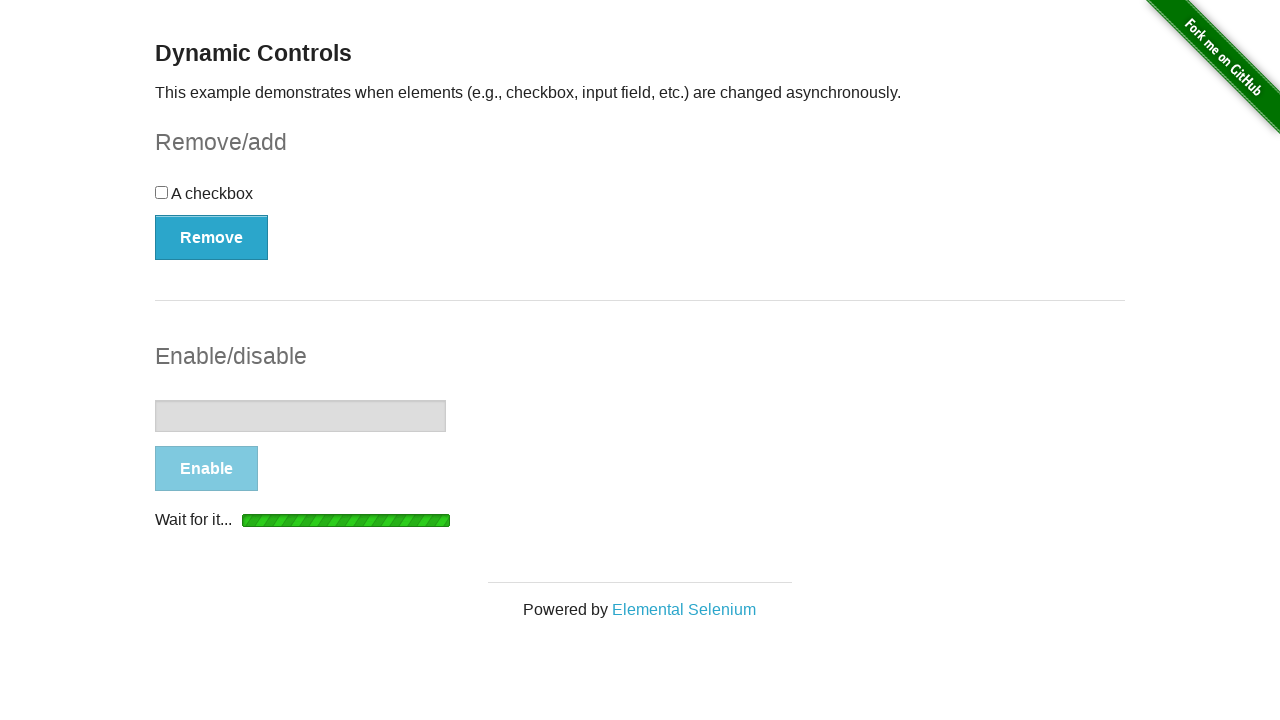

Enable message appeared
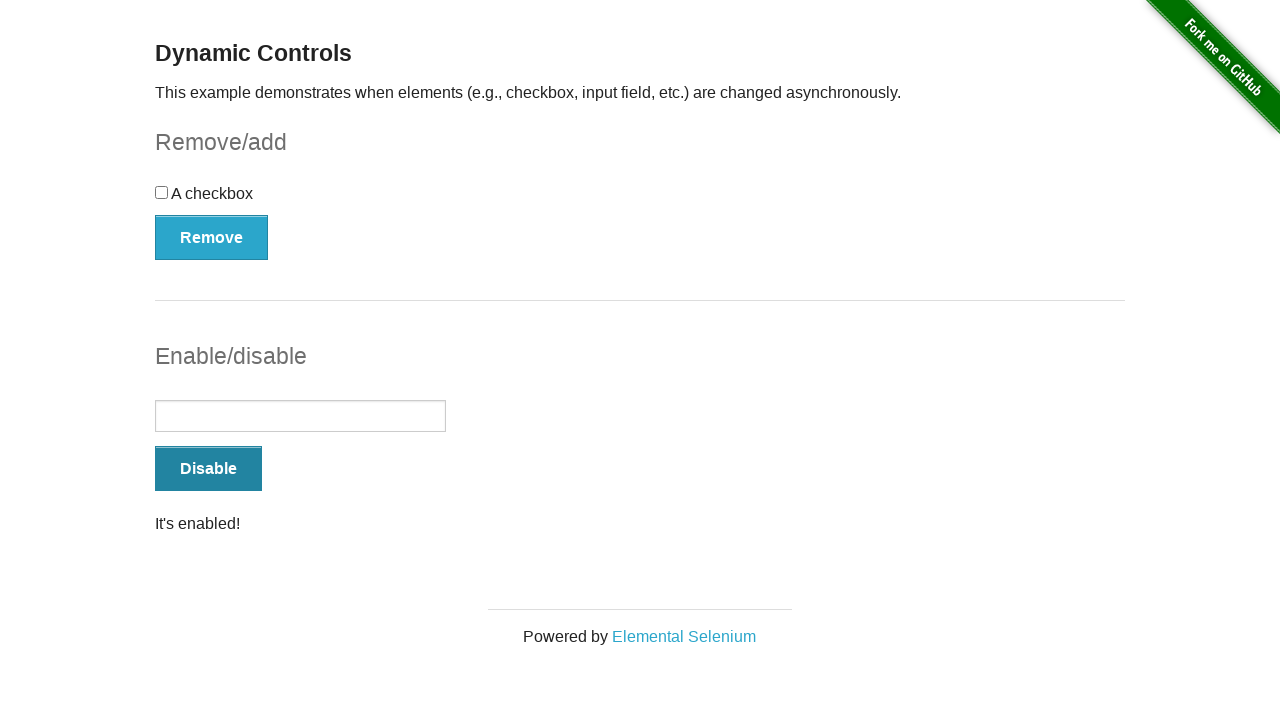

Typed 'Test' into the now-enabled input field on input[type="text"]
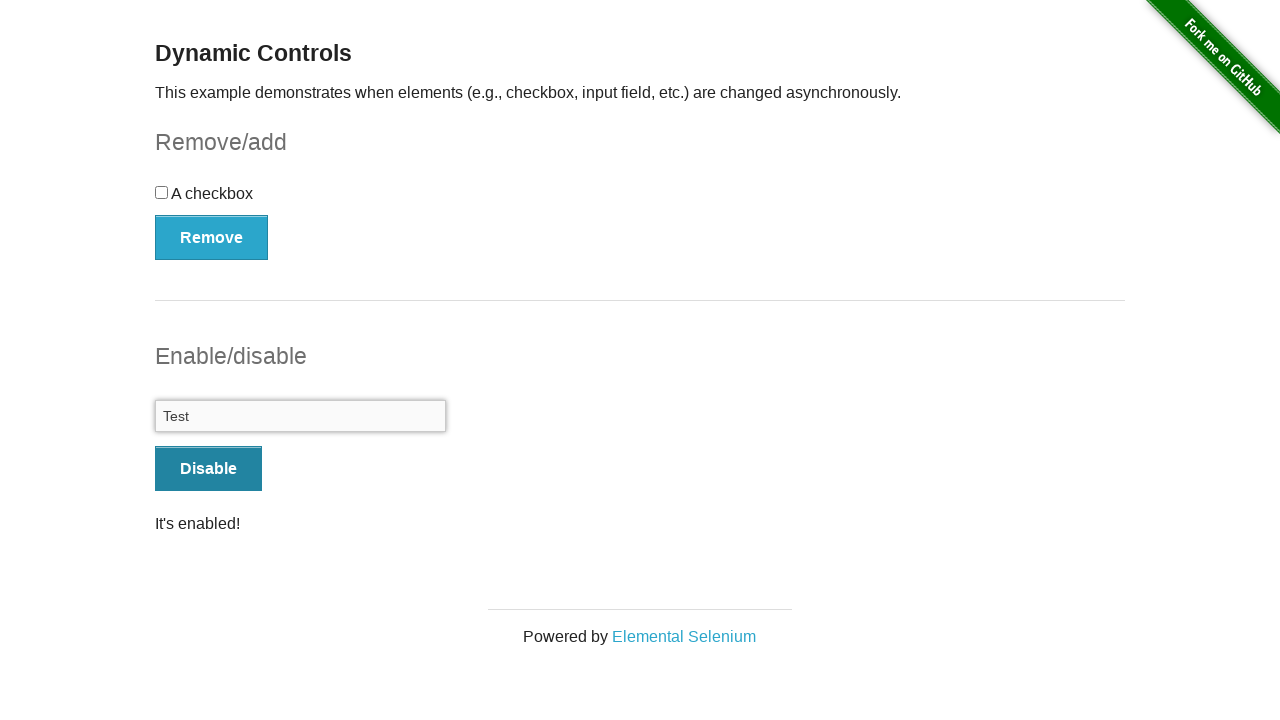

Verified the enable message text is "It's enabled!"
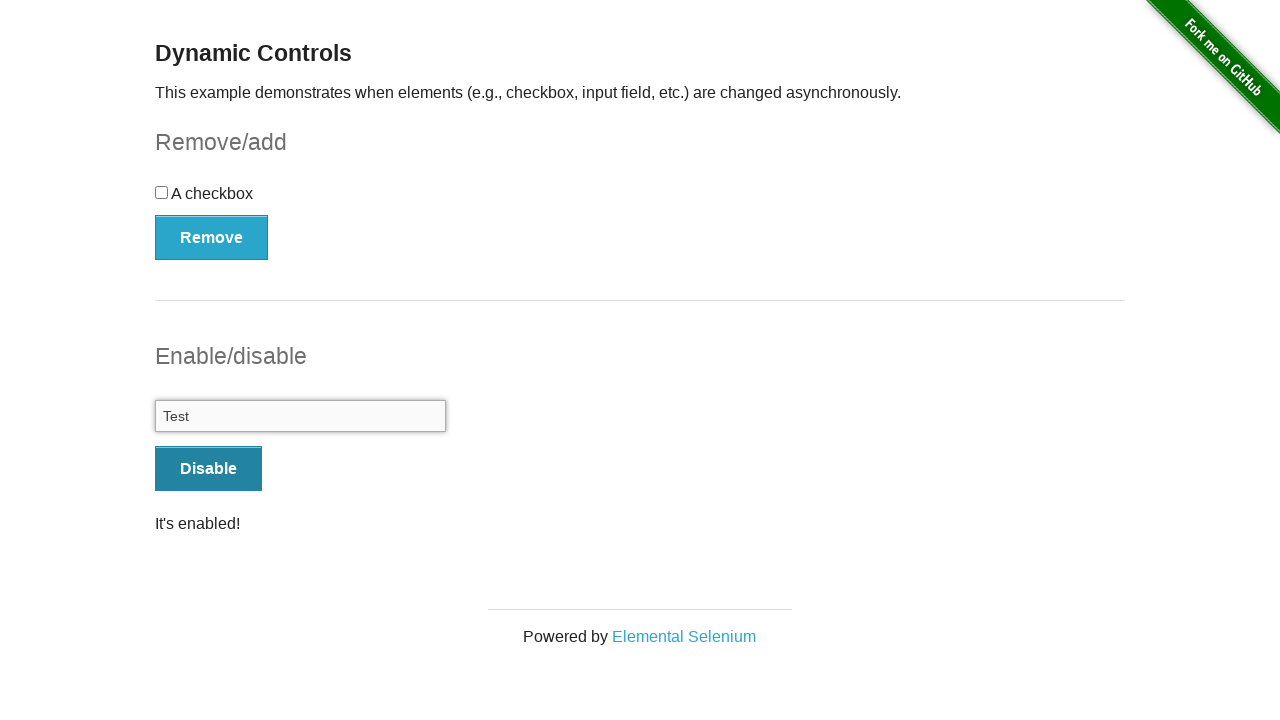

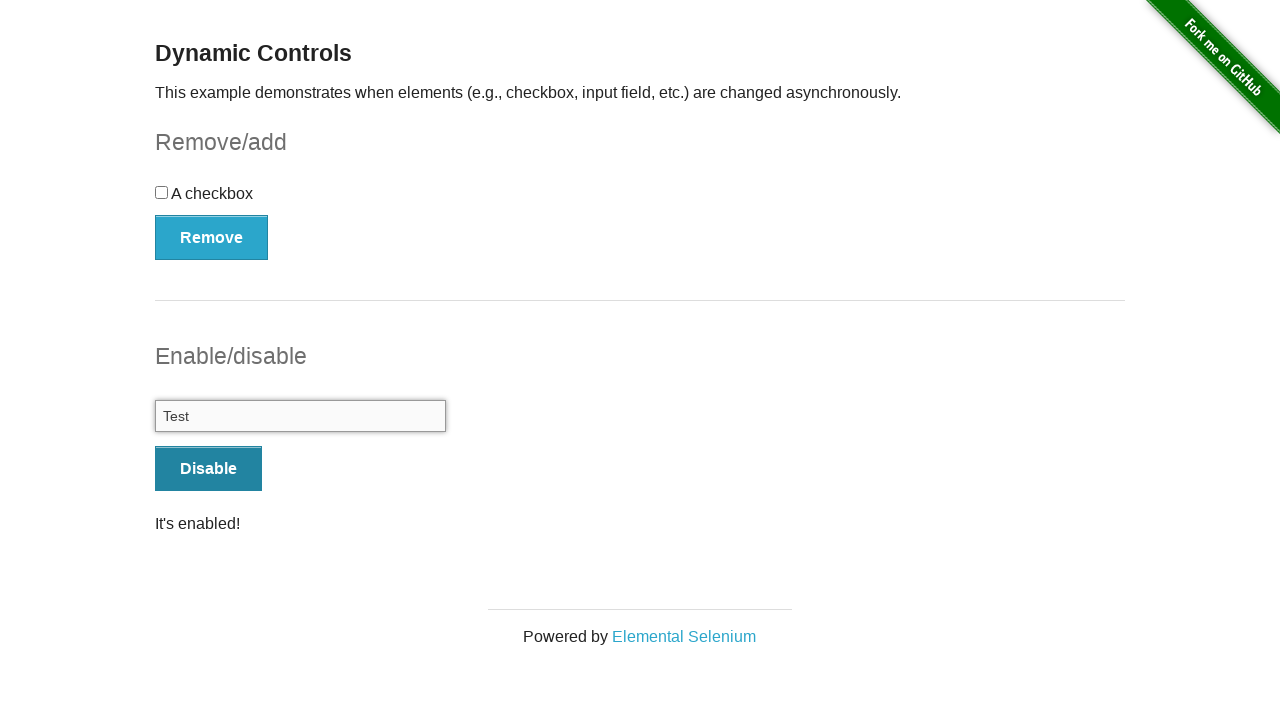